Tests nested iframe handling by navigating to a page with multiple iframes, switching through outer and inner iframes, and entering text in an input field within the inner iframe

Starting URL: https://demo.automationtesting.in/Frames.html

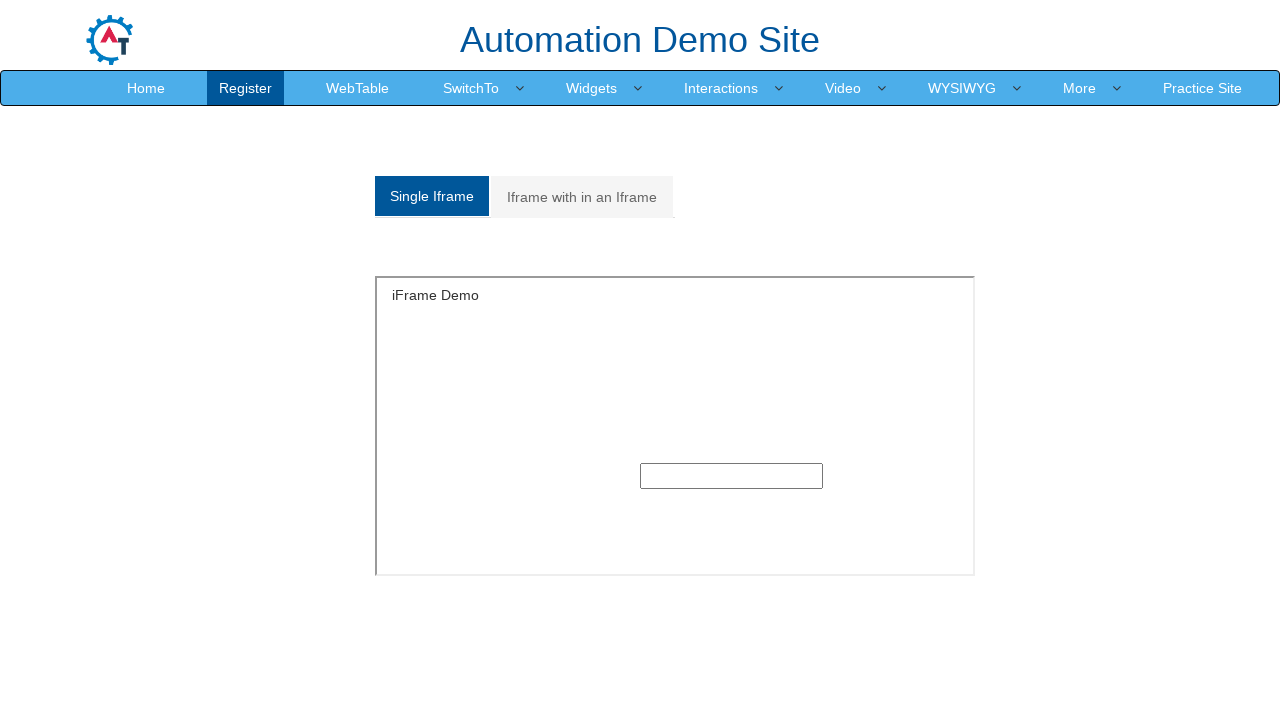

Clicked on 'Iframe with in an Iframe' tab at (582, 197) on xpath=//a[normalize-space()='Iframe with in an Iframe']
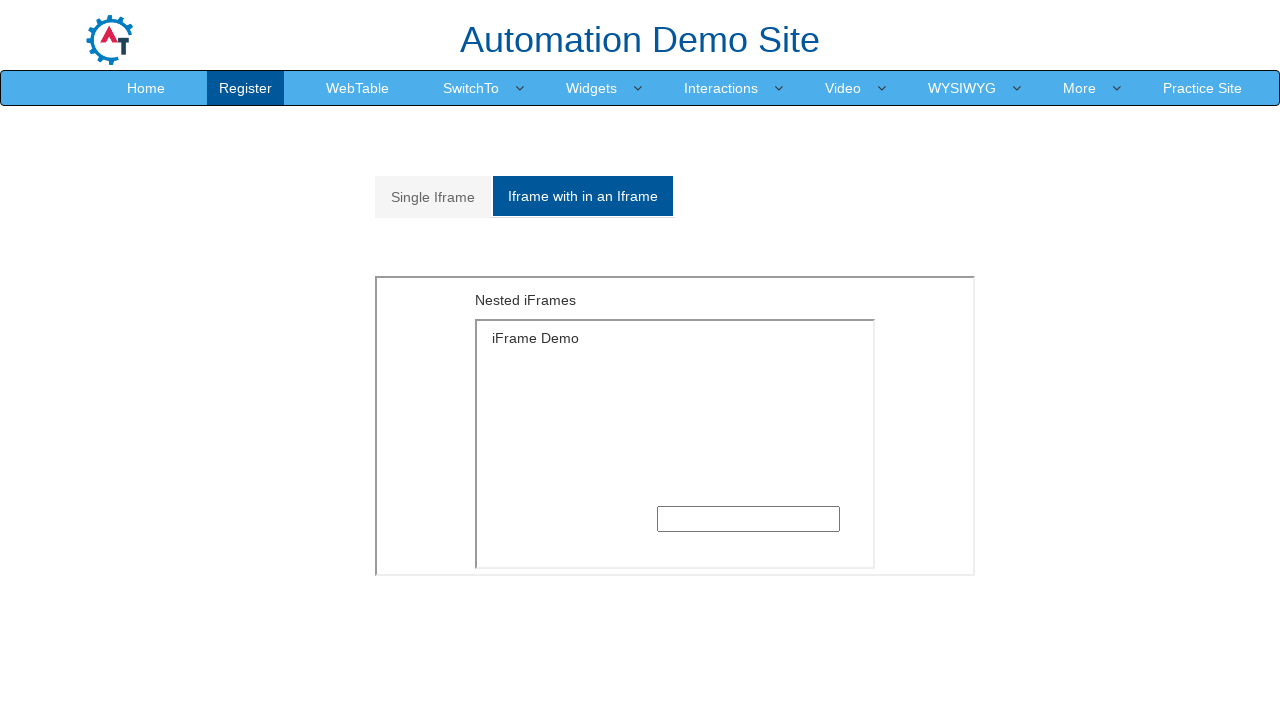

Outer iframe with MultipleFrames.html loaded
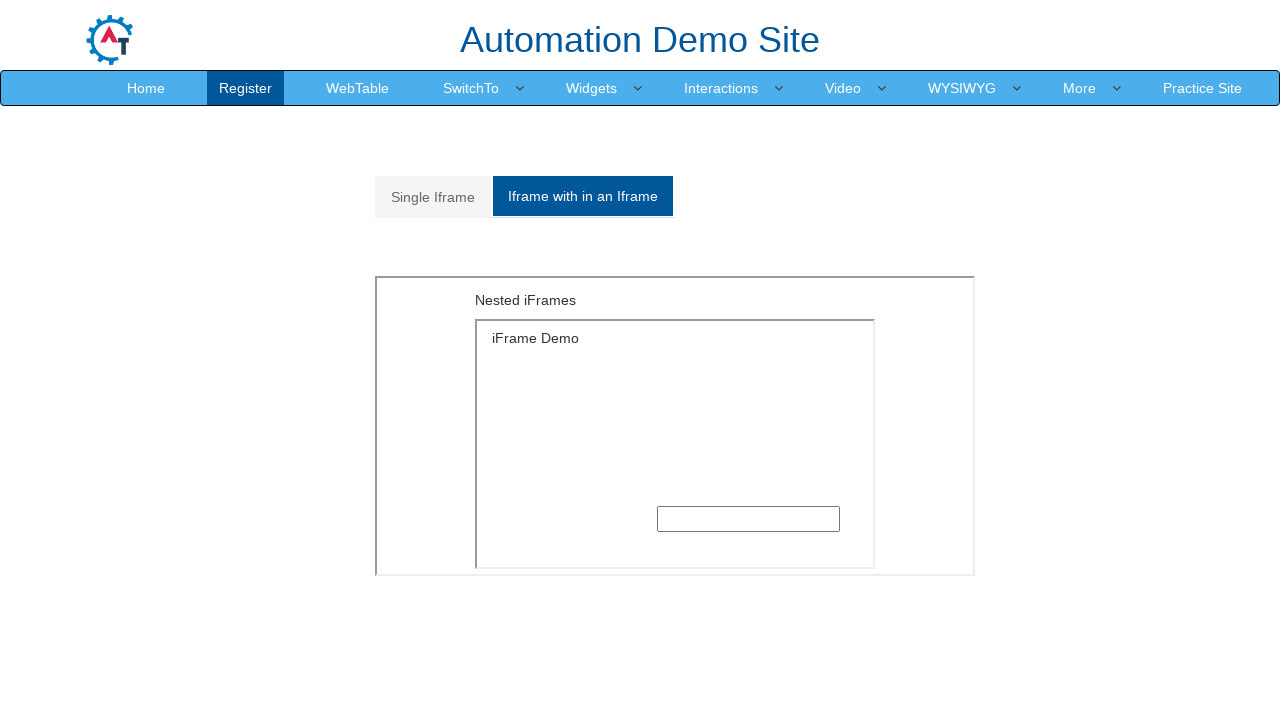

Switched to outer iframe
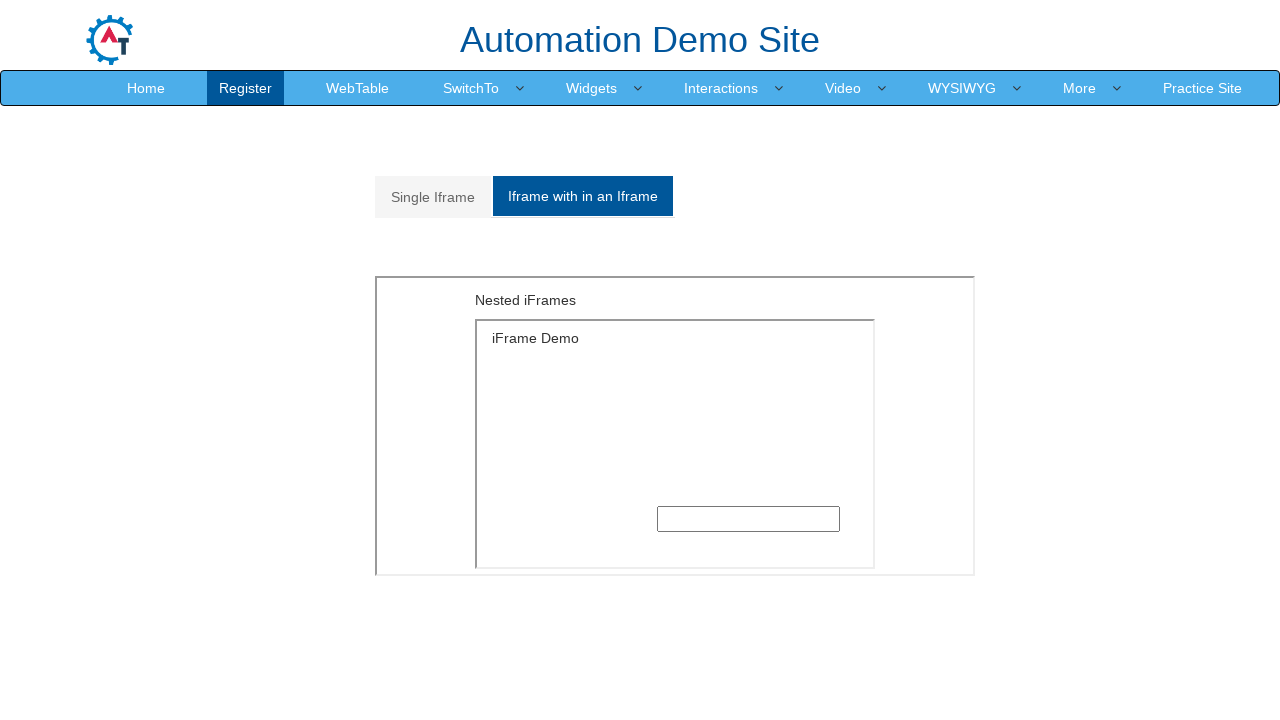

Located inner iframe within outer iframe
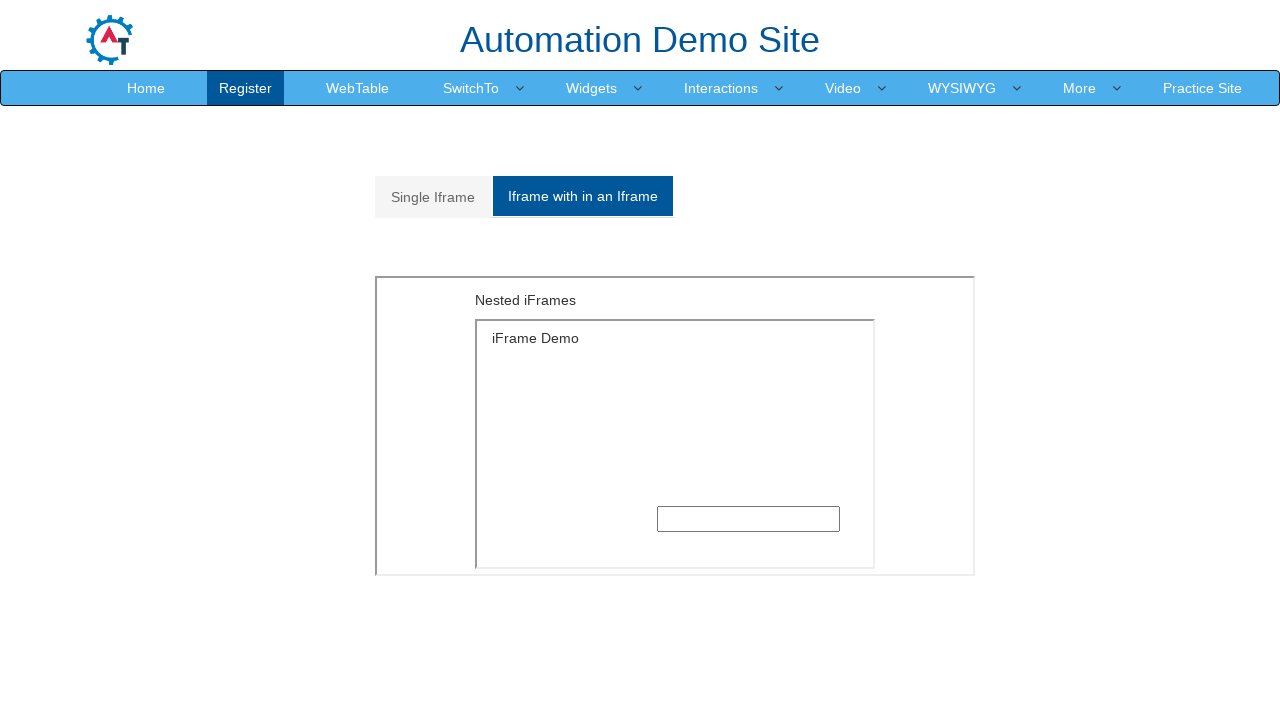

Filled text input field in inner iframe with 'Welcome' on xpath=//iframe[@src='MultipleFrames.html'] >> internal:control=enter-frame >> xp
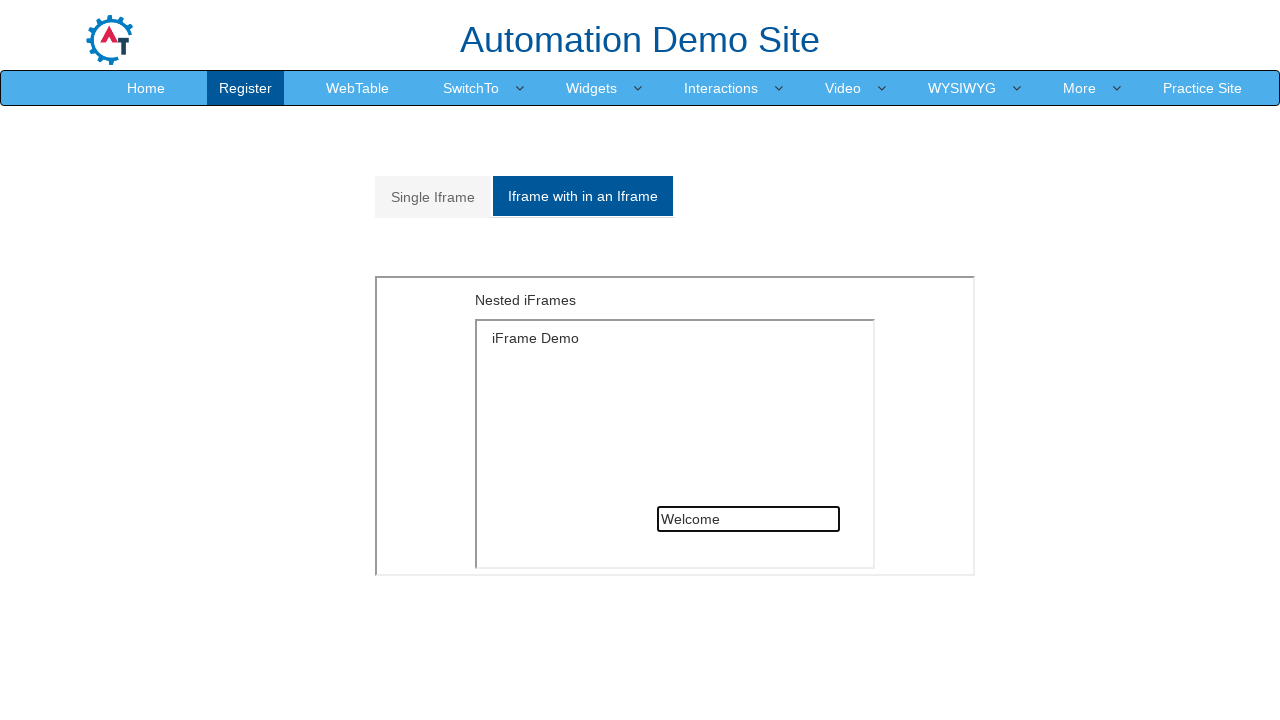

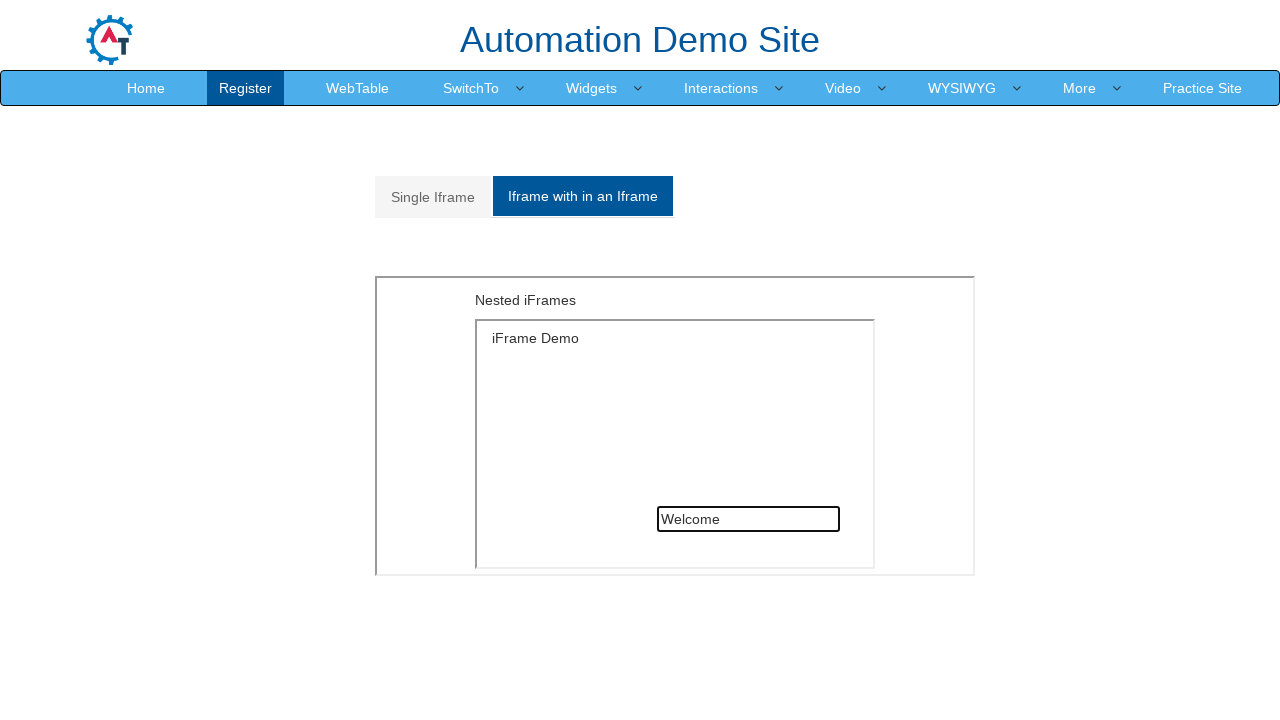